Tests scroll functionality by scrolling down to the CYDEO link at the bottom of the page using moveToElement, then scrolling back up using multiple PAGE_UP key presses

Starting URL: https://practice.cydeo.com/

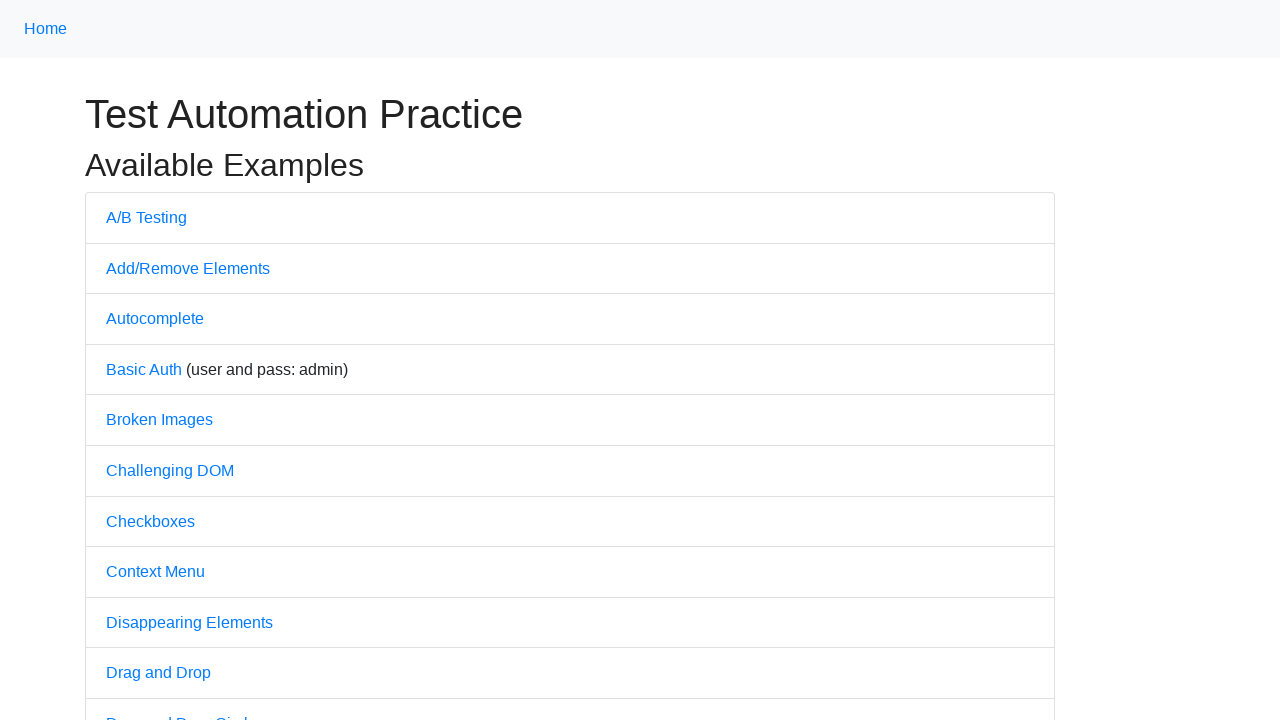

Scrolled down to CYDEO link at the bottom of the page
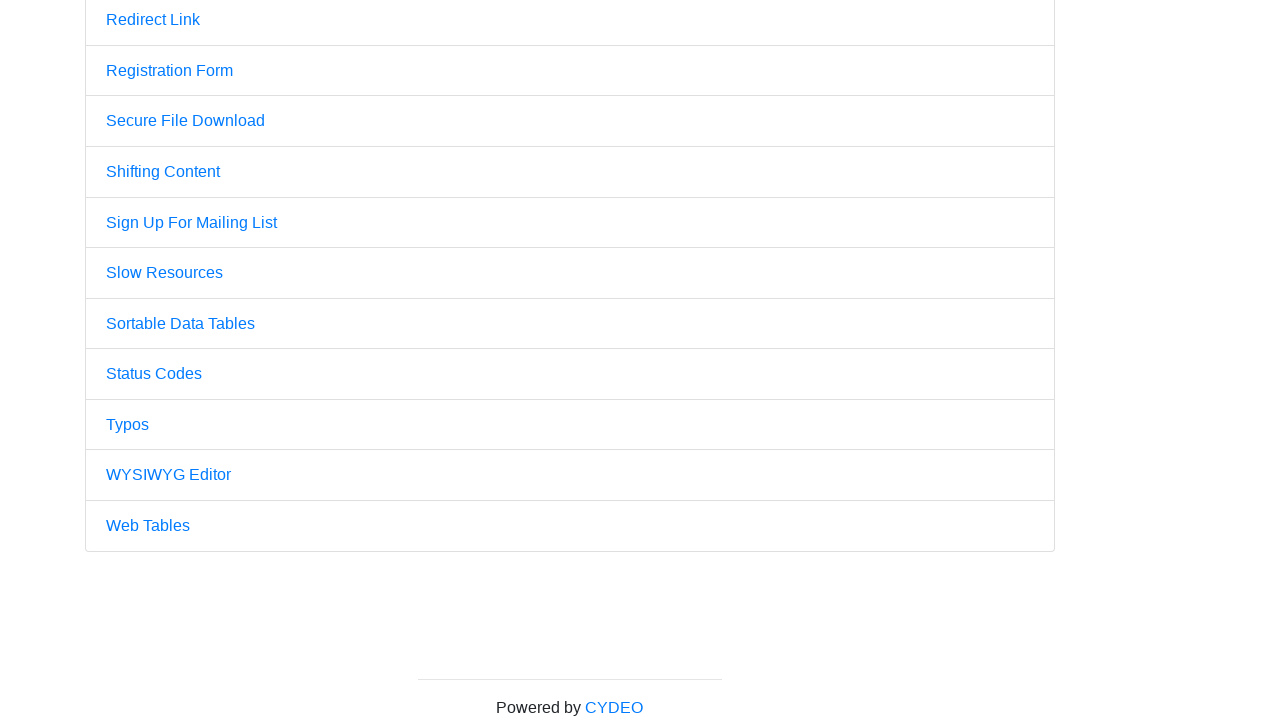

Pressed PageUp key (1st press)
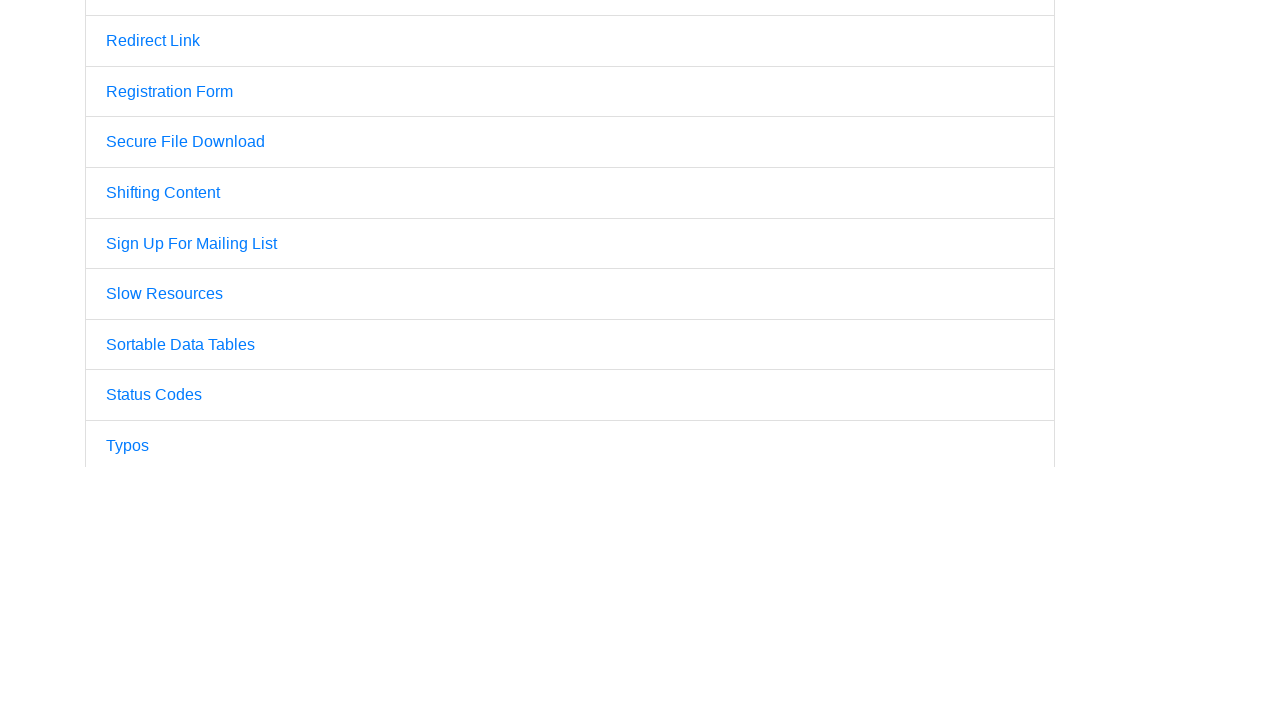

Pressed PageUp key (2nd press)
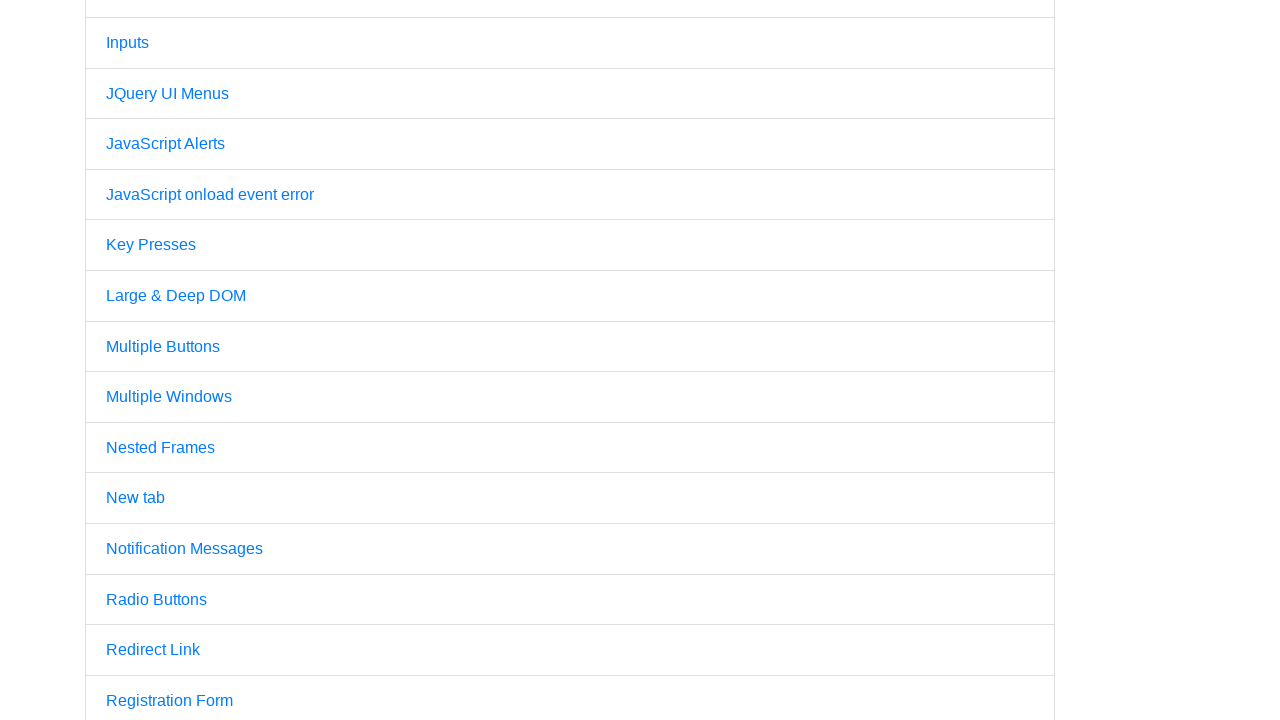

Pressed PageUp key (3rd press)
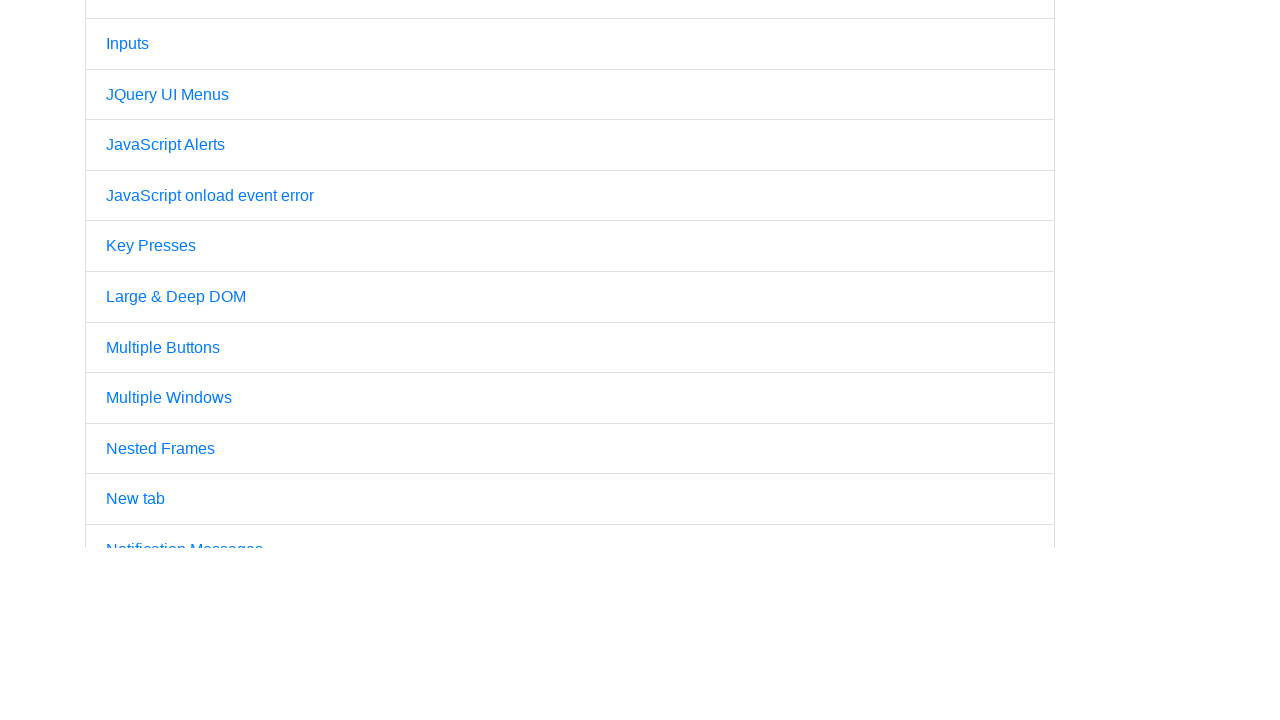

Pressed PageUp key (4th press)
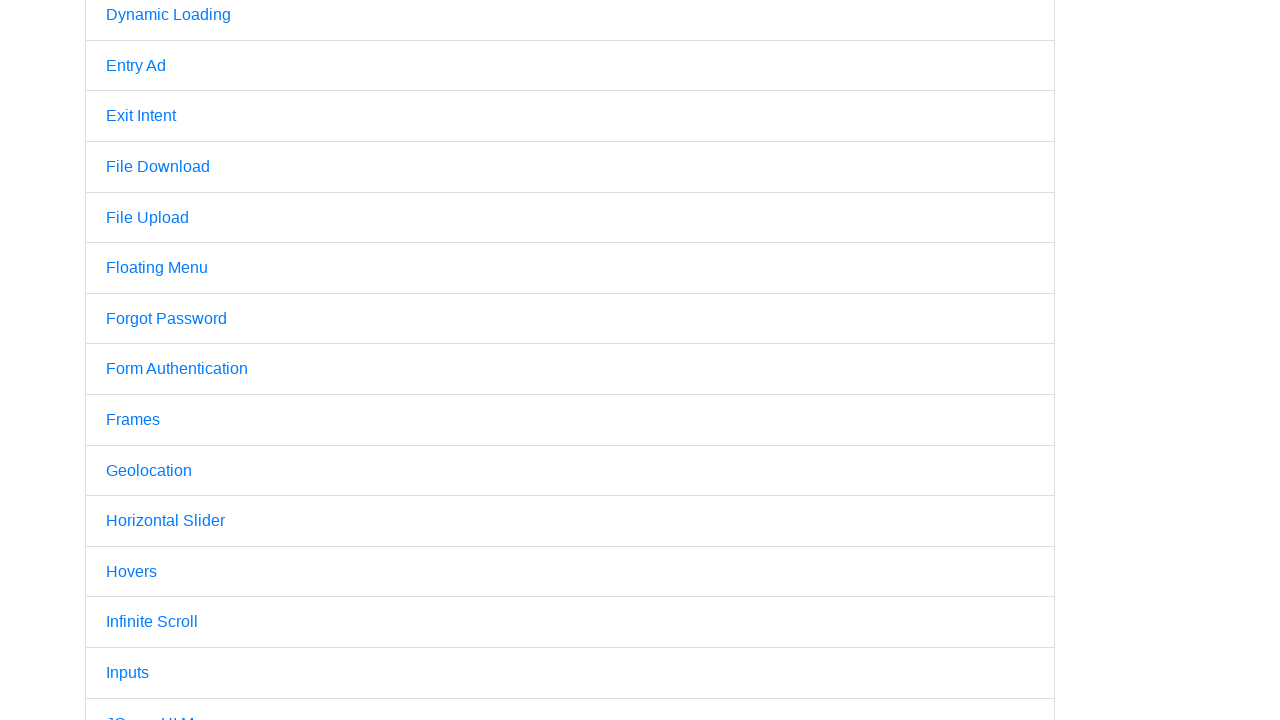

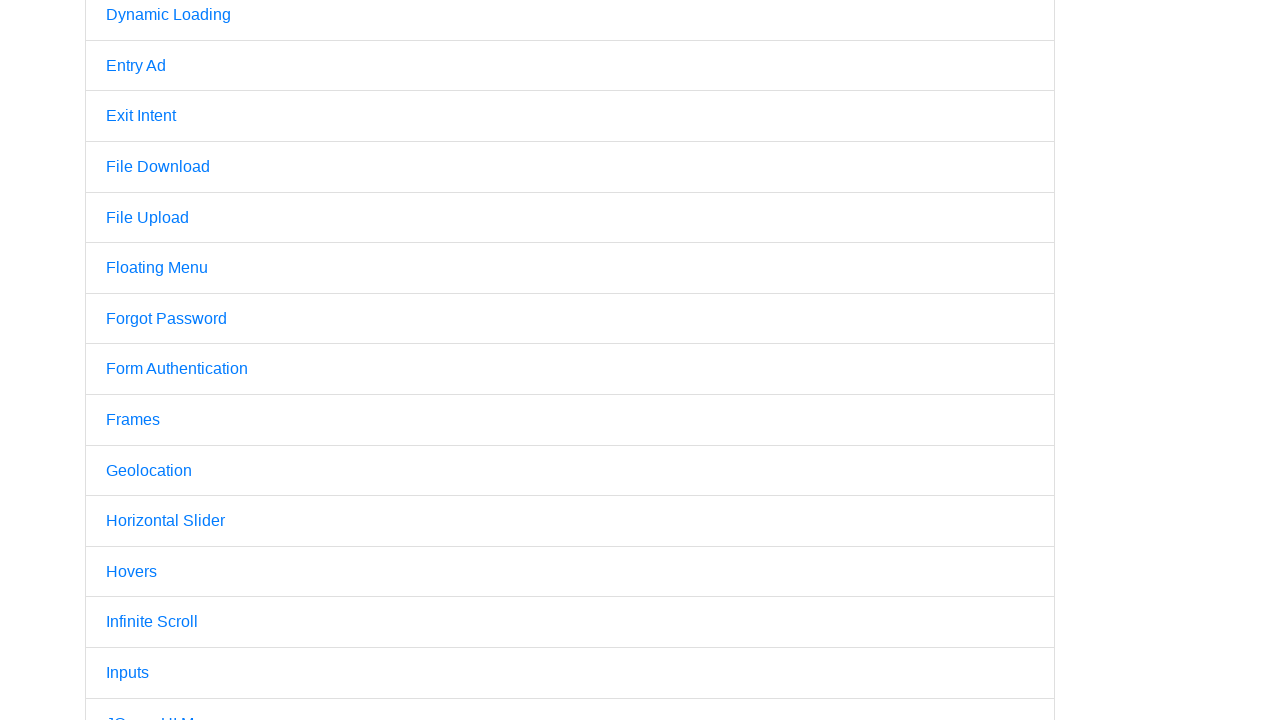